Navigates to the Getcalley website and sets the browser window to a specific dimension (1366x768)

Starting URL: https://www.getcalley.com/

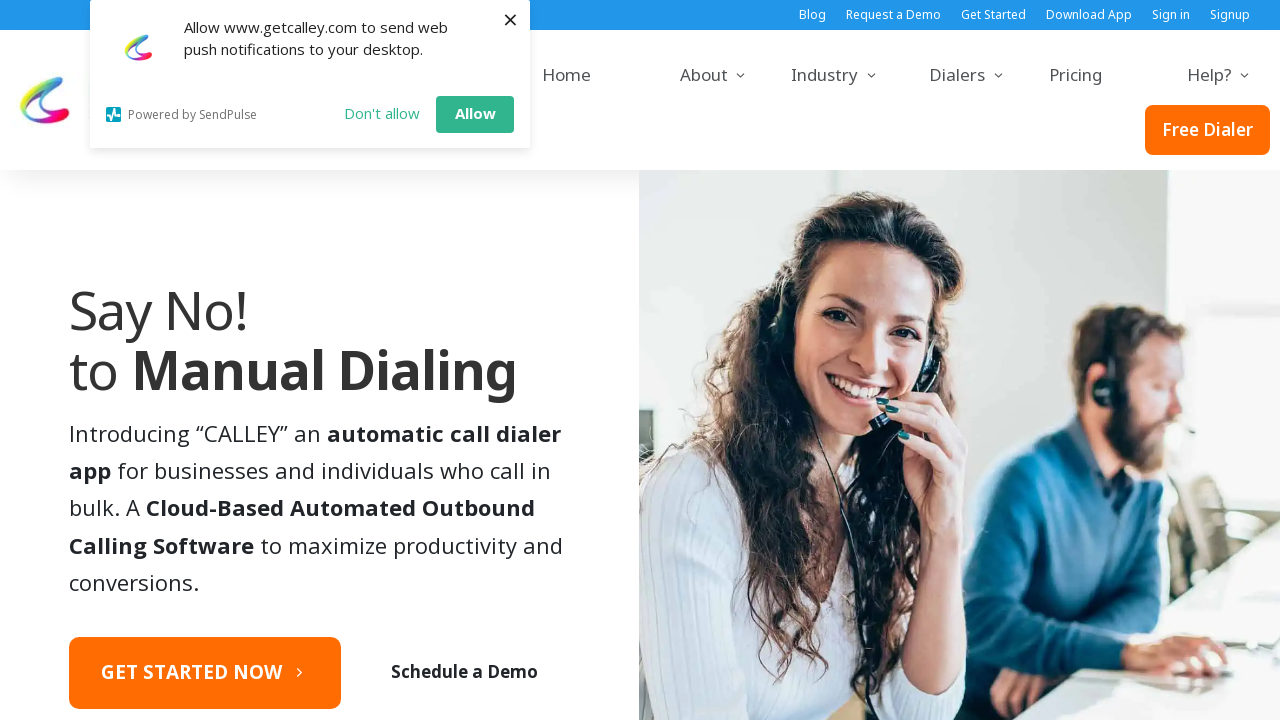

Set browser viewport to 1366x768
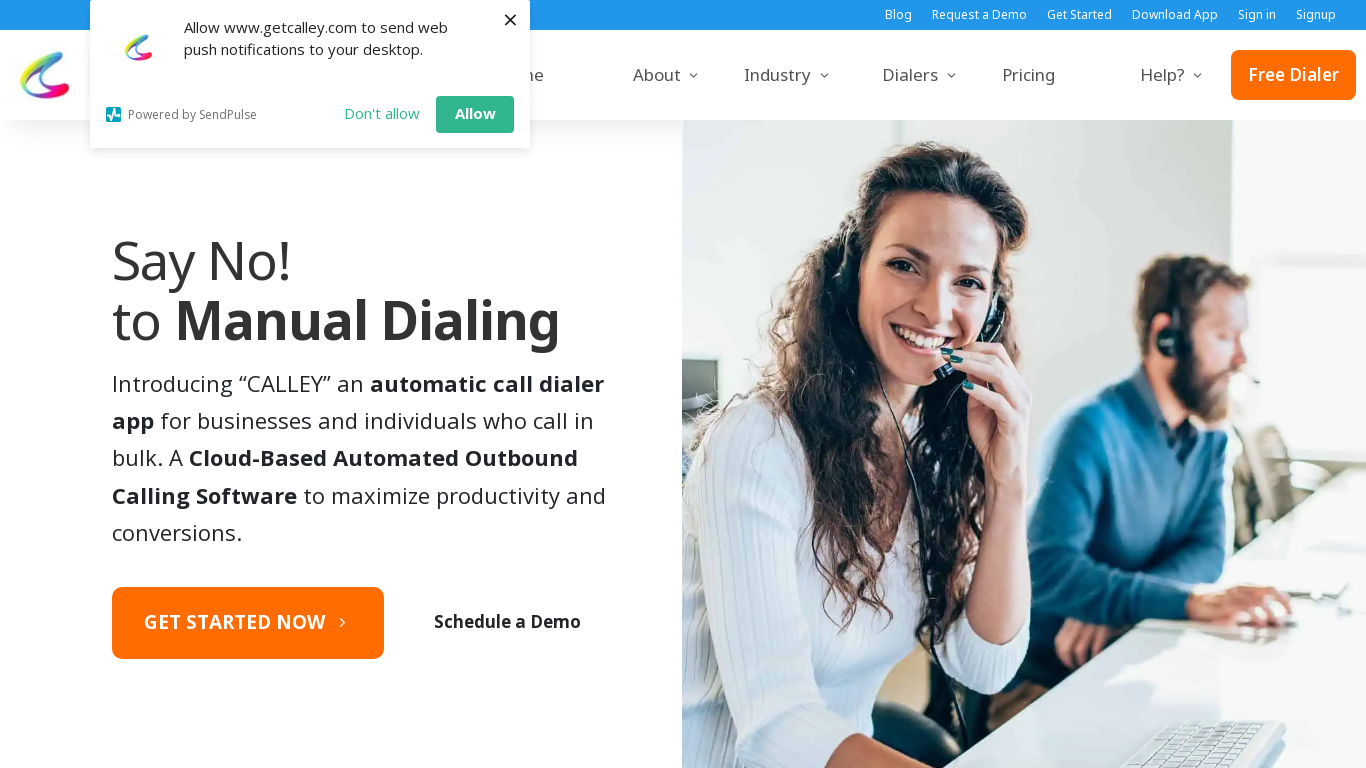

Page loaded with networkidle state
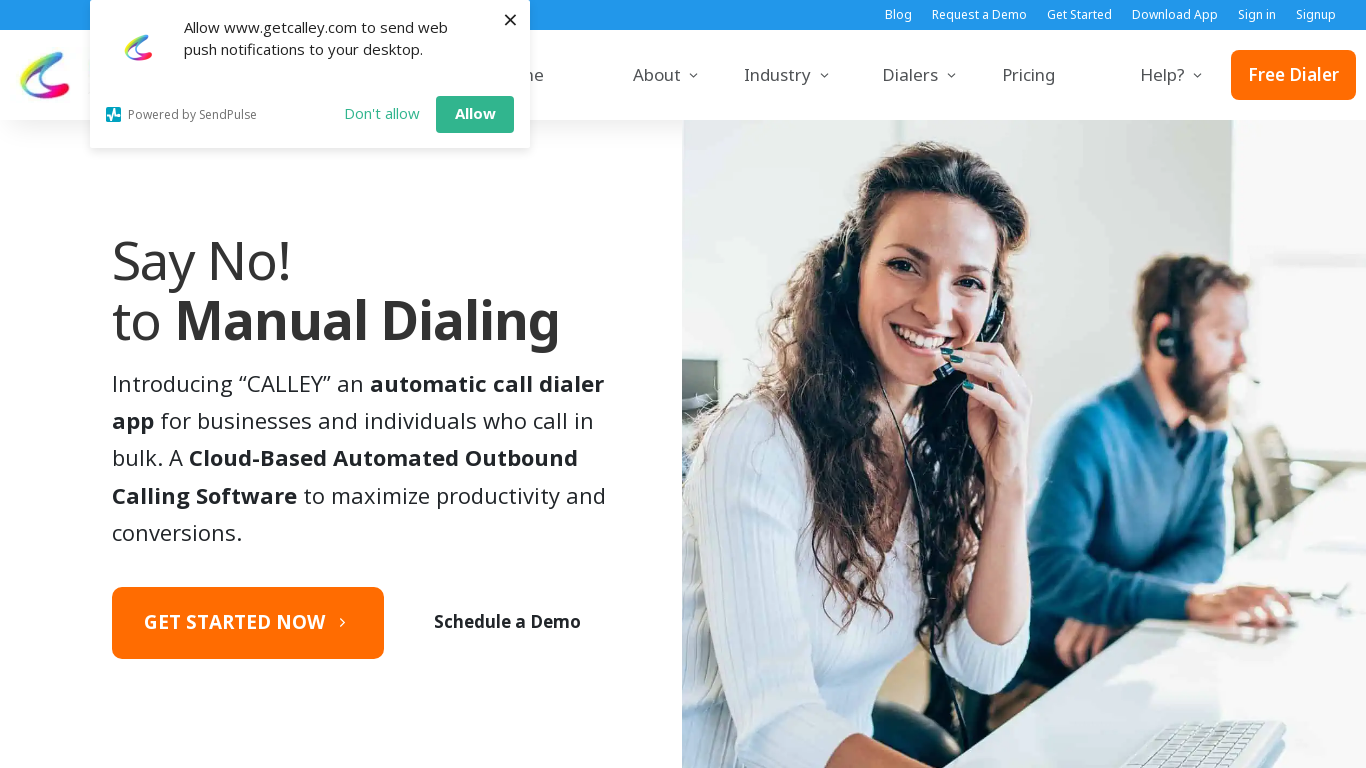

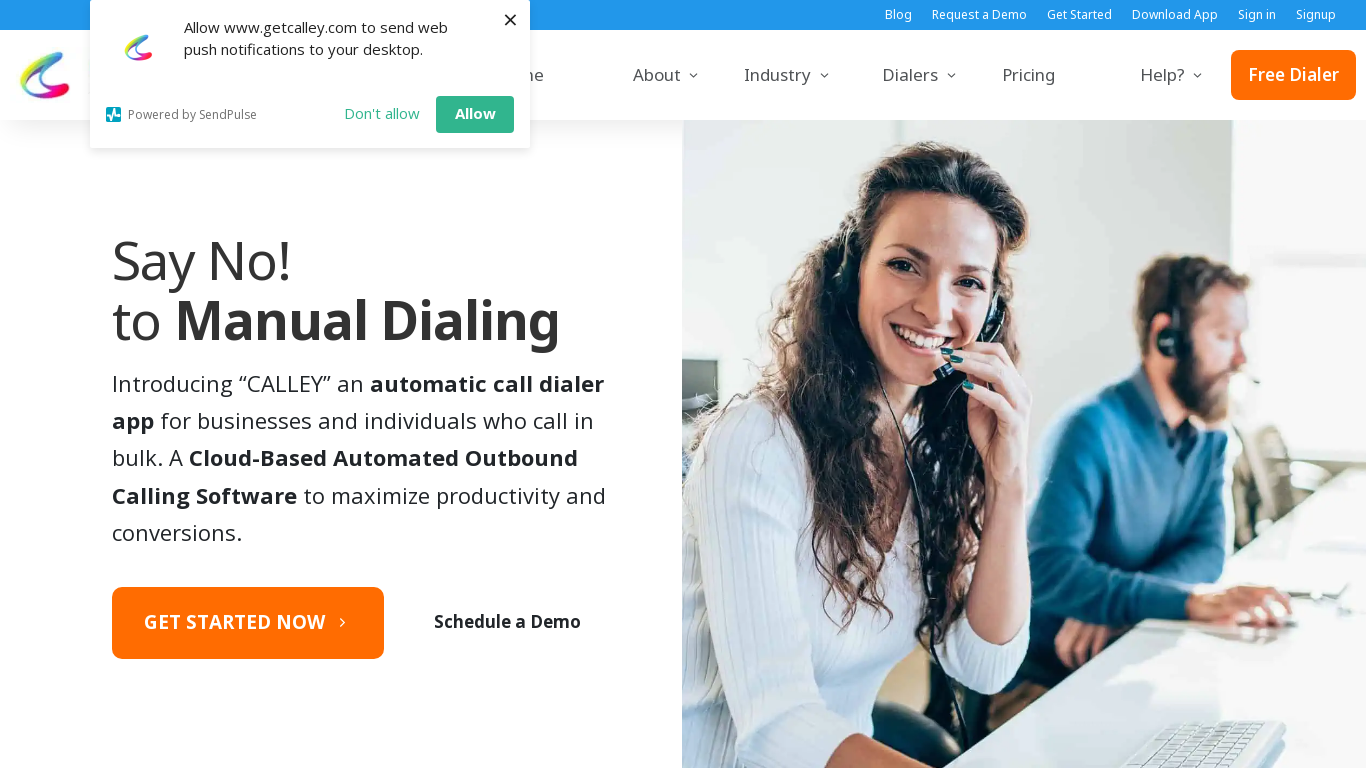